Tests drag and drop functionality by dragging element A onto element B

Starting URL: https://the-internet.herokuapp.com/drag_and_drop

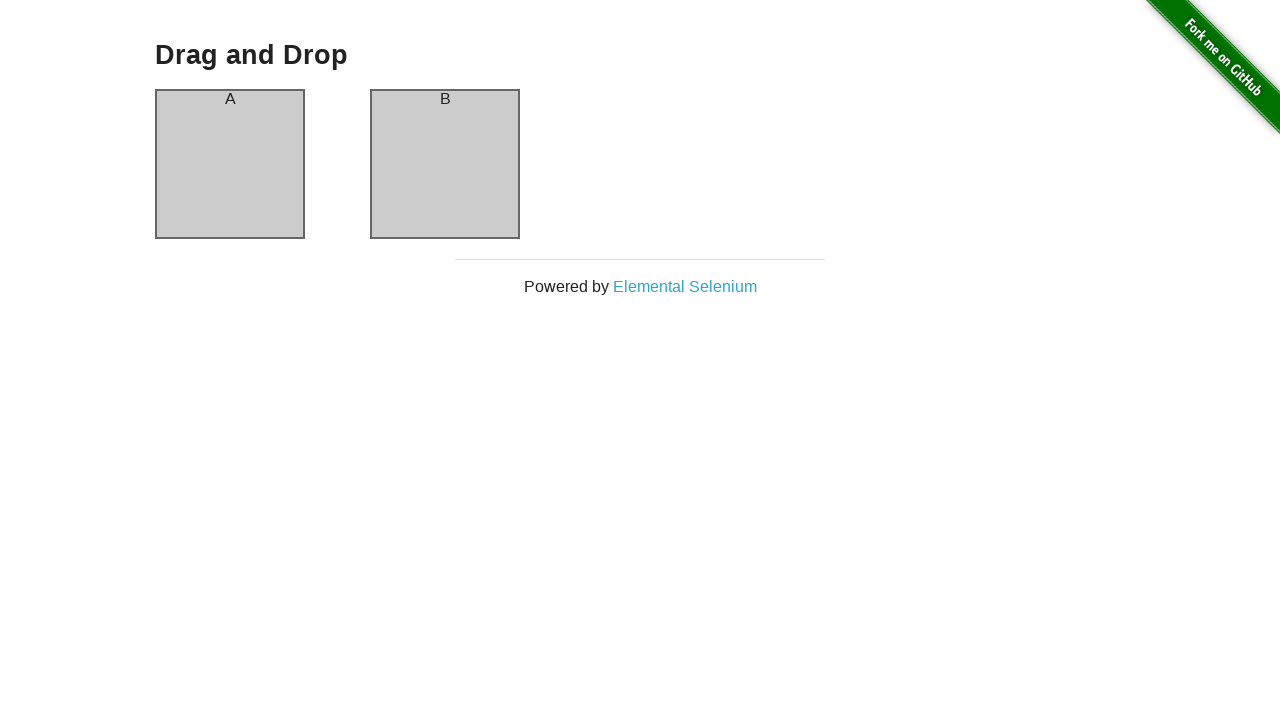

Dragged column A onto column B at (445, 164)
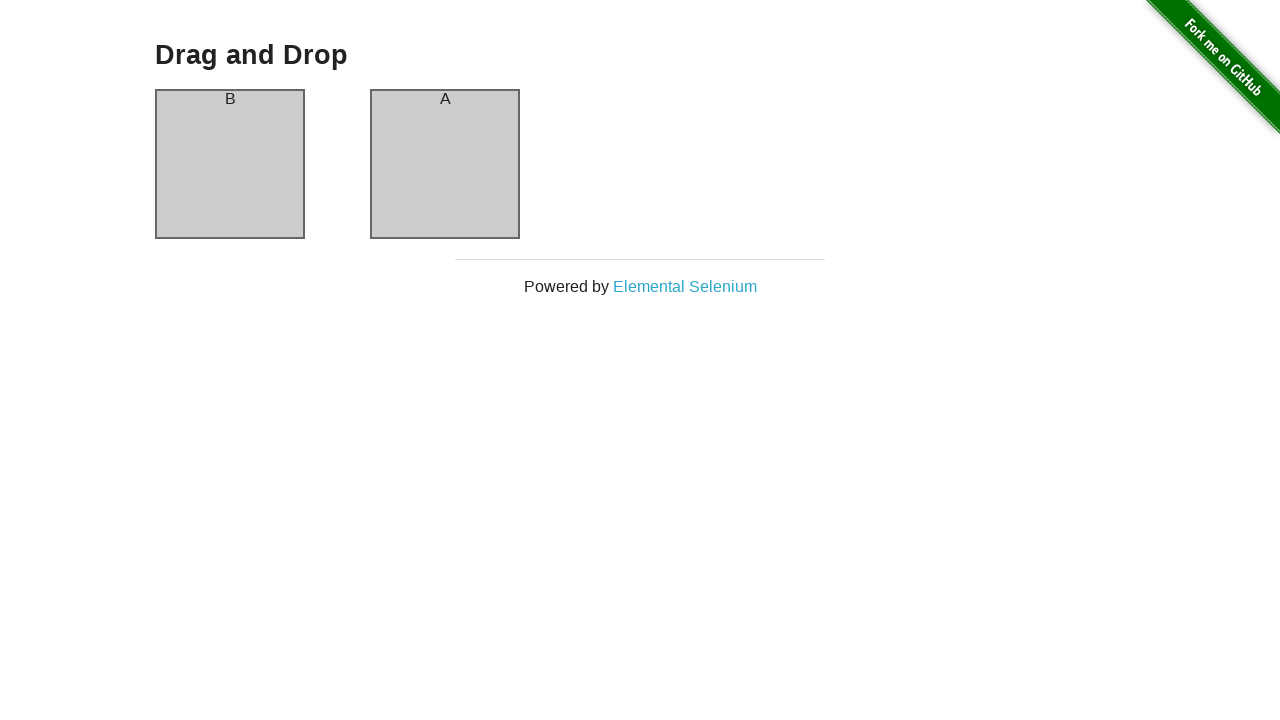

Waited 500ms for drag operation to complete
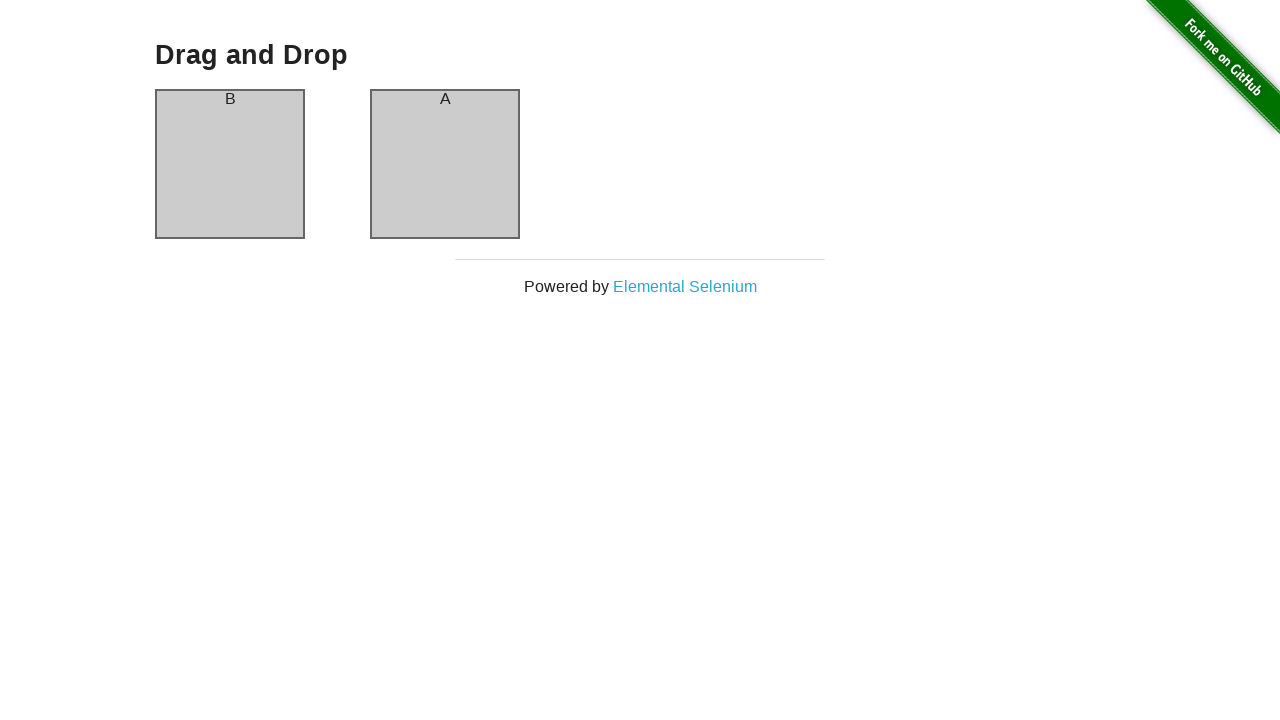

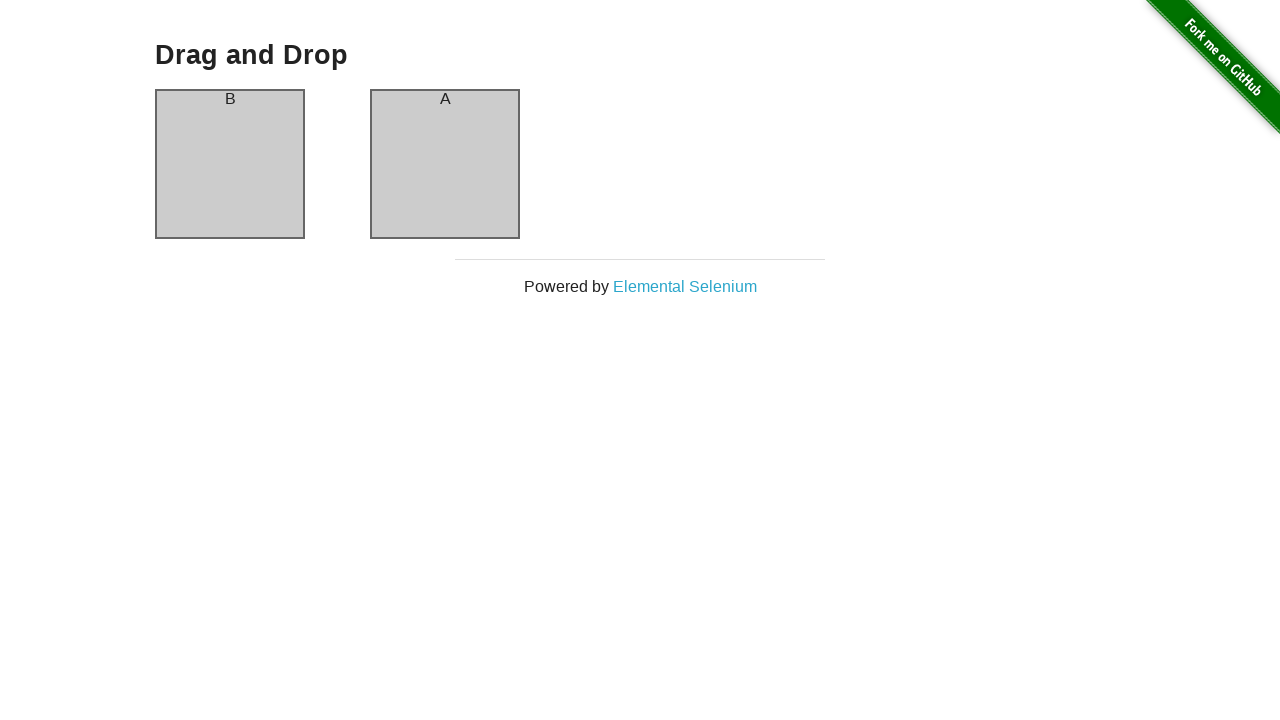